Navigates to a math exercise page on GitHub Pages and verifies that an input value element is present on the page.

Starting URL: http://suninjuly.github.io/math.html

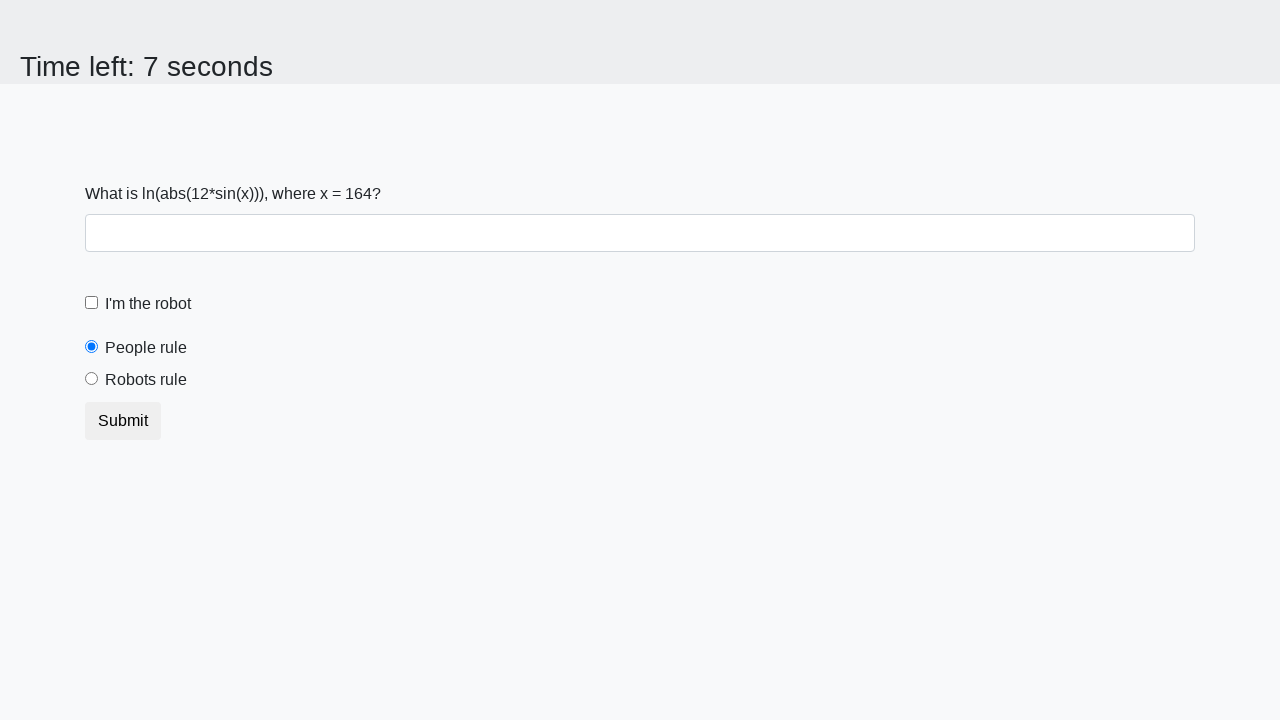

Waited for #input_value element to be present on the page
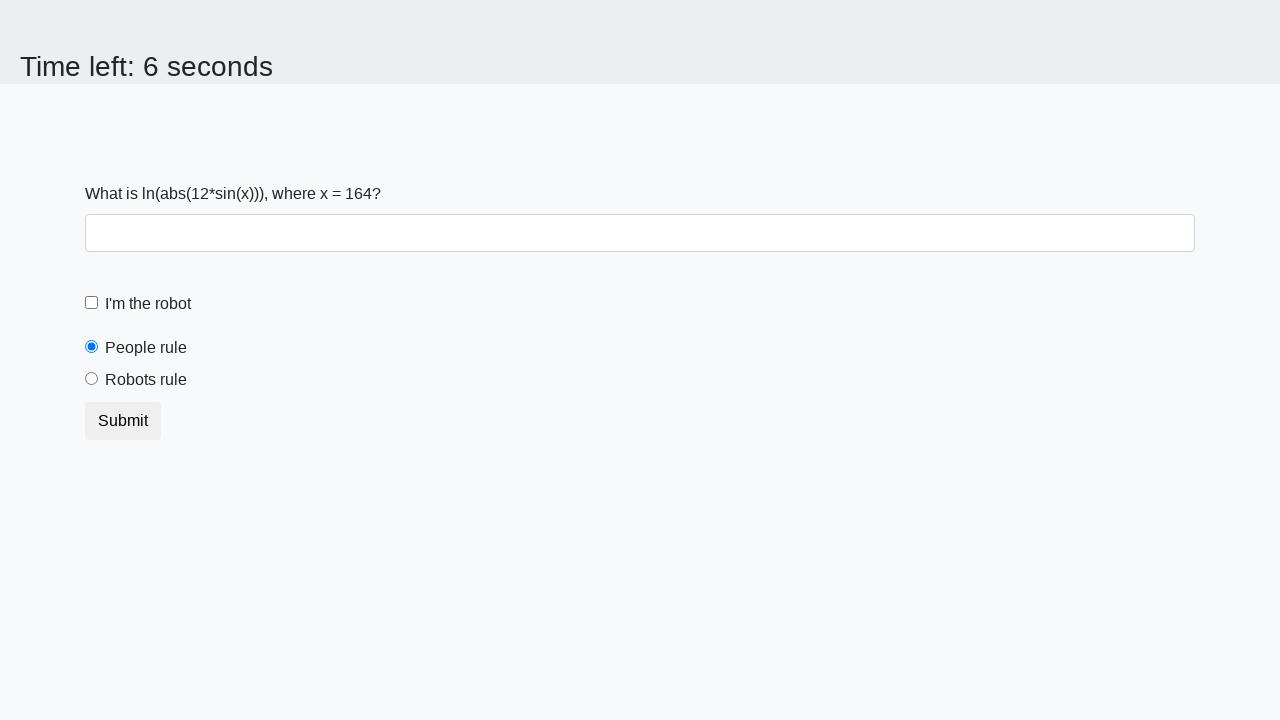

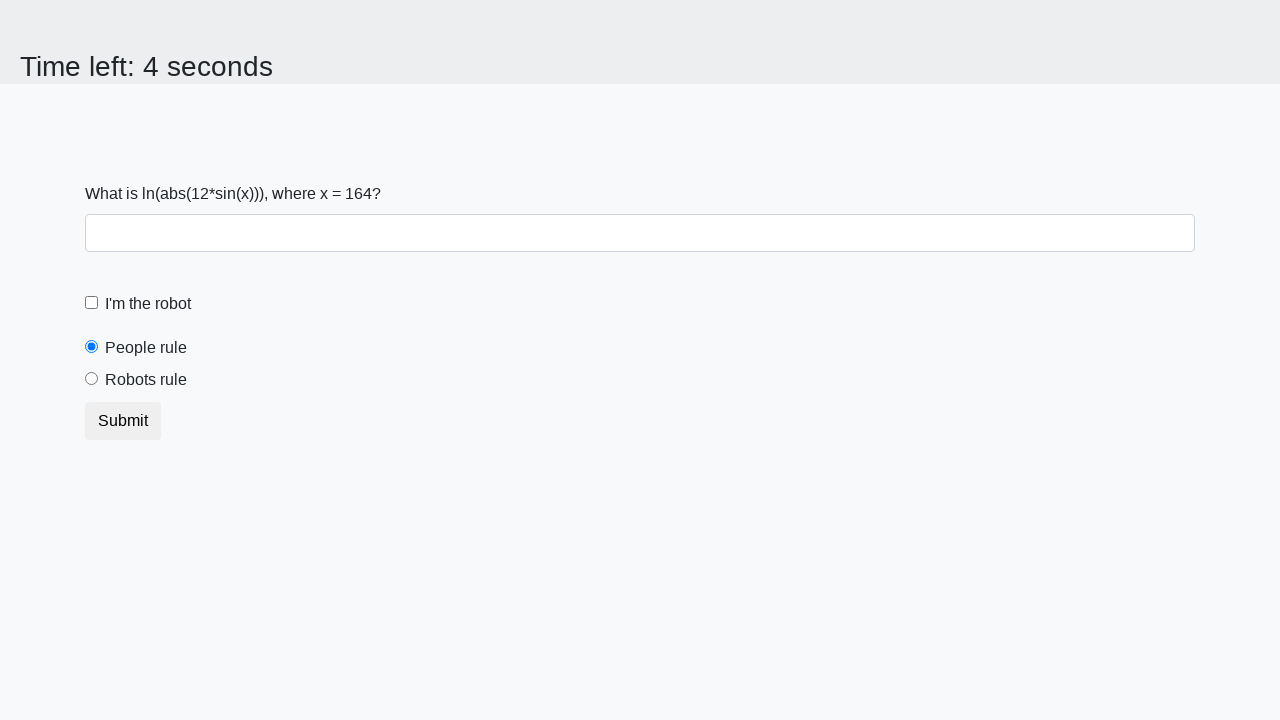